Tests clicking on all checkboxes on the Formy checkbox practice page using XPath selectors to find all checkbox inputs.

Starting URL: https://formy-project.herokuapp.com/checkbox

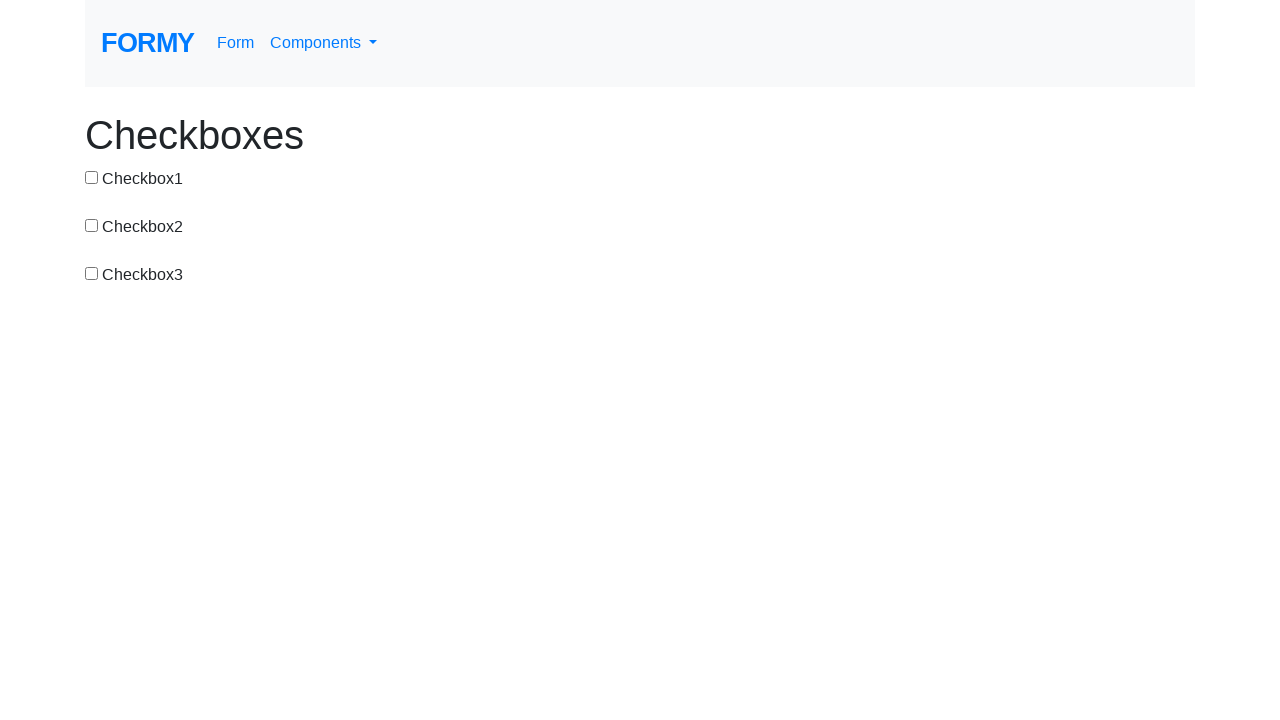

Located all checkbox elements using XPath selector
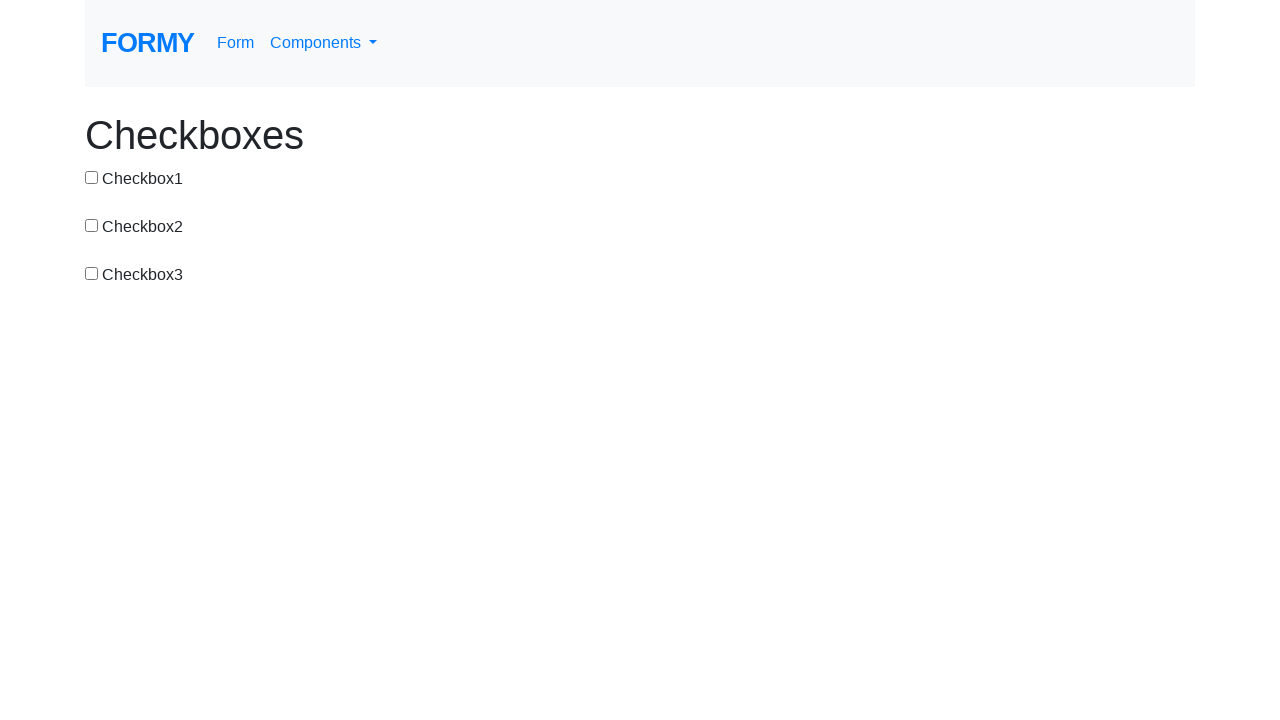

Found 3 checkboxes on the page
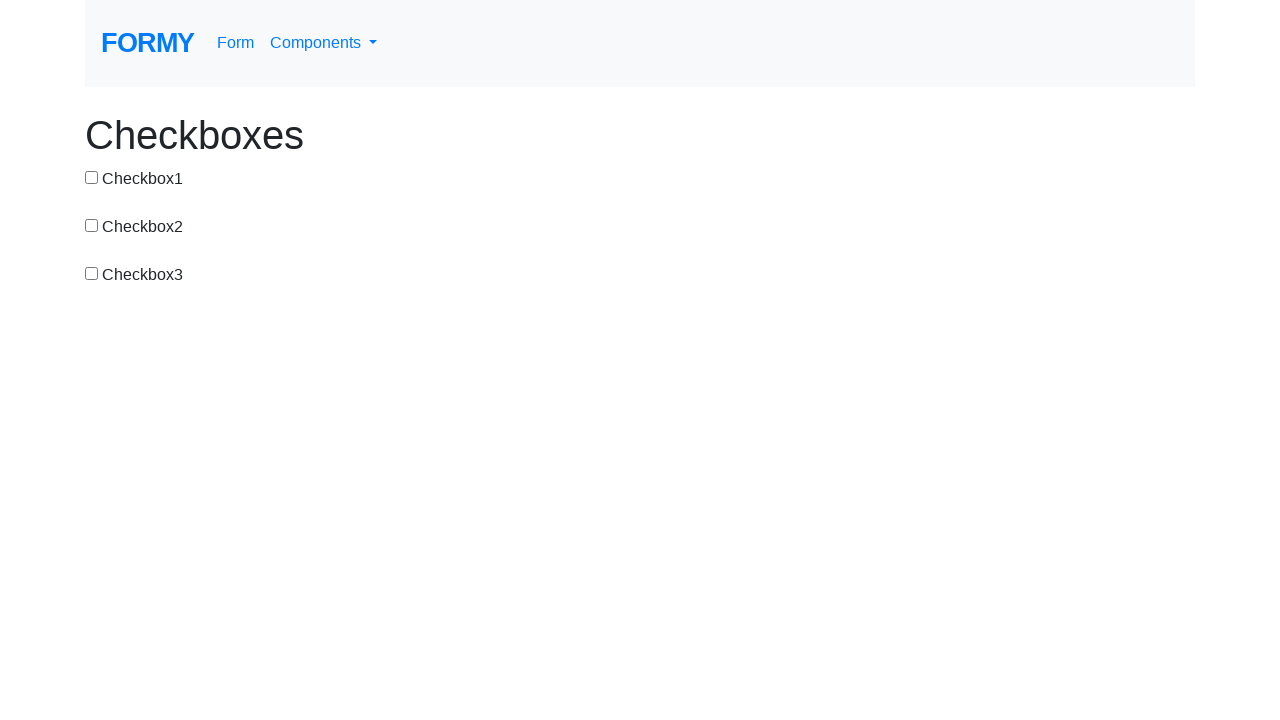

Clicked checkbox 1 of 3 at (92, 177) on xpath=//input[@type='checkbox'] >> nth=0
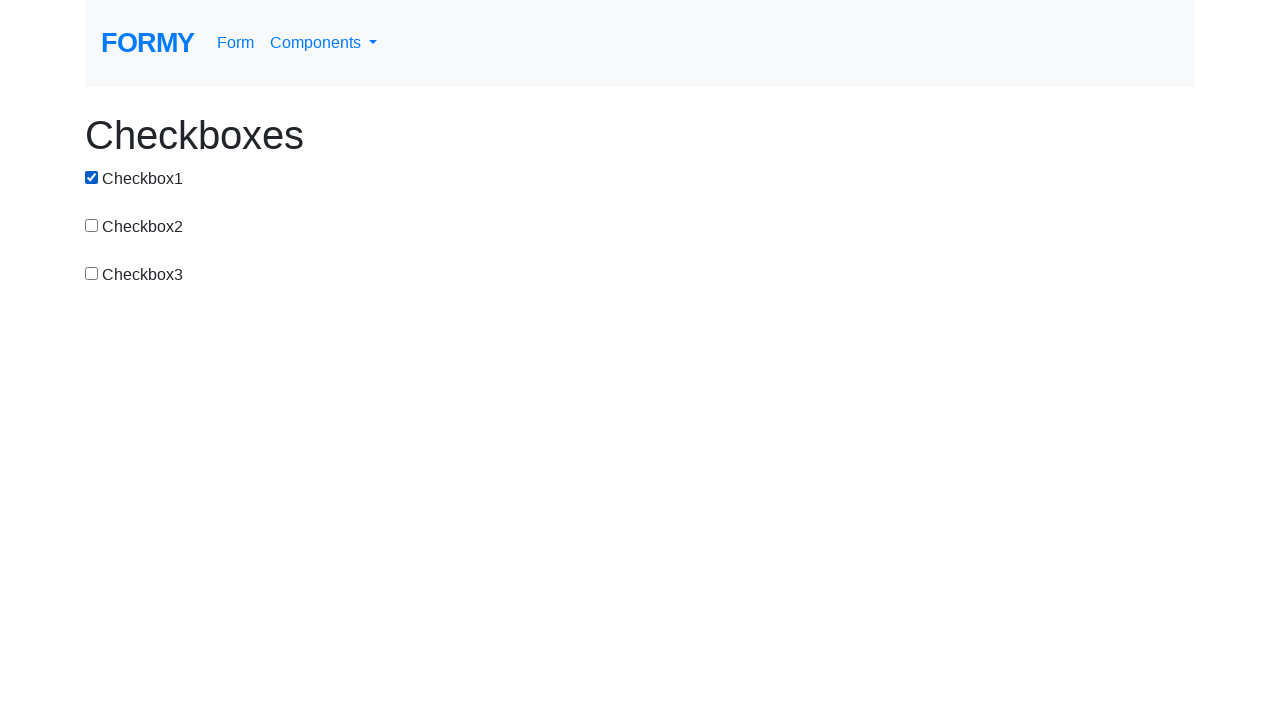

Clicked checkbox 2 of 3 at (92, 225) on xpath=//input[@type='checkbox'] >> nth=1
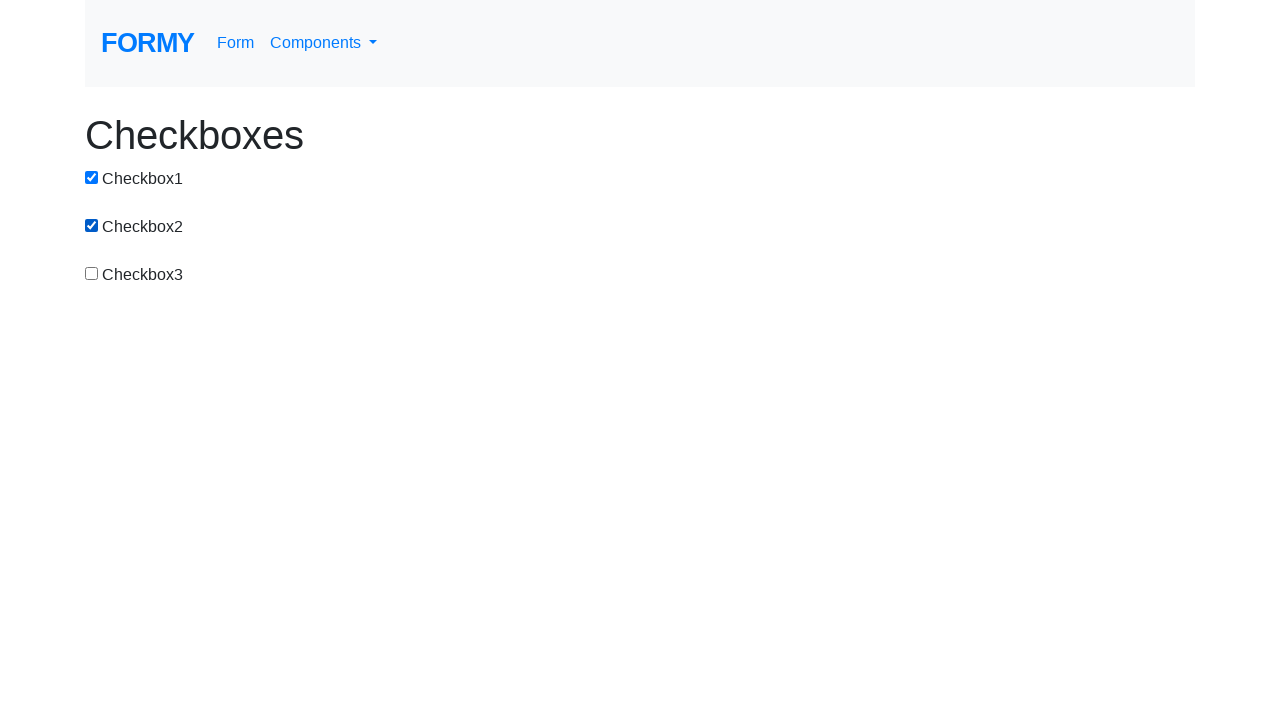

Clicked checkbox 3 of 3 at (92, 273) on xpath=//input[@type='checkbox'] >> nth=2
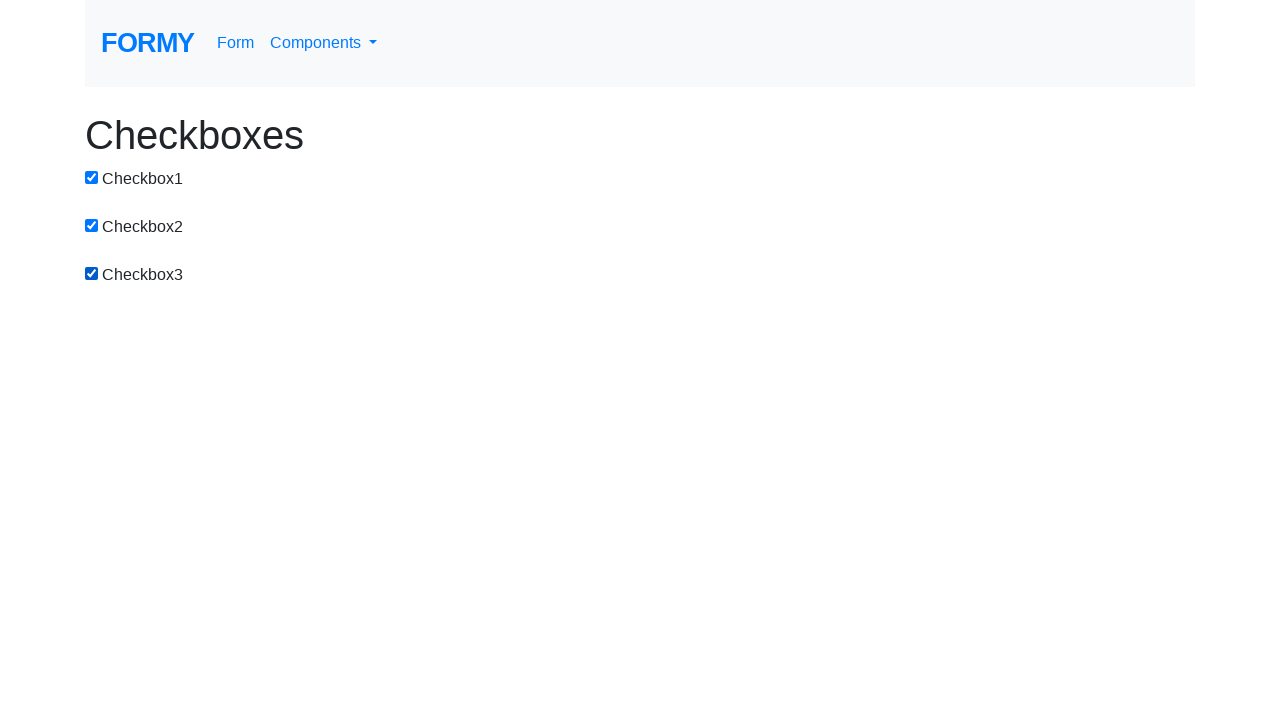

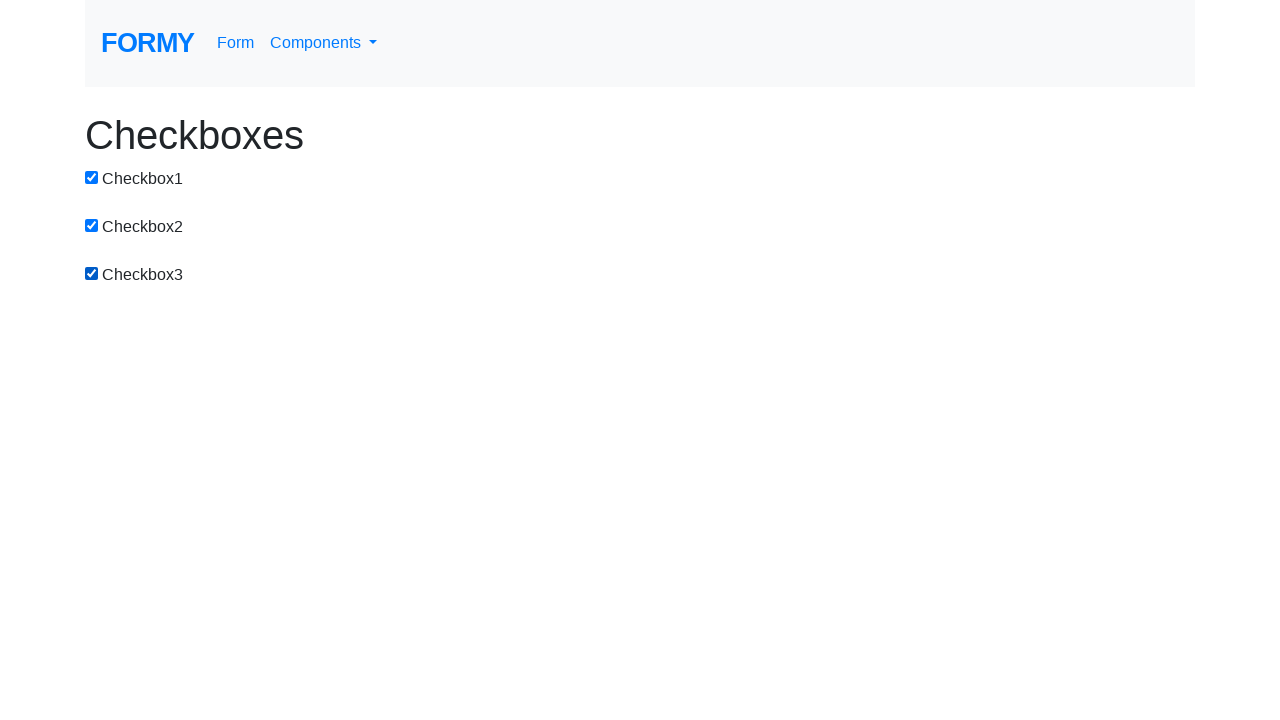